Tests dynamic controls functionality by clicking the Remove button to verify a checkbox disappears, then clicking the Enable button to verify an input field becomes enabled.

Starting URL: http://the-internet.herokuapp.com/dynamic_controls

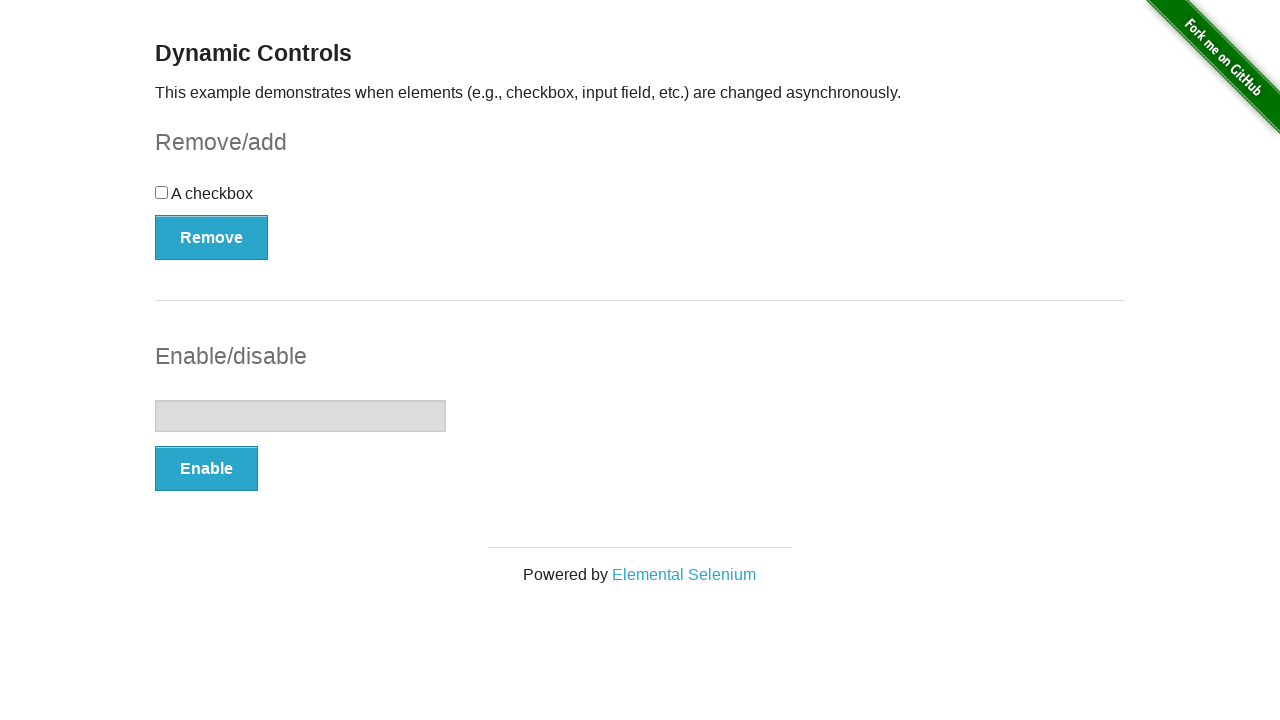

Verified checkbox element exists initially
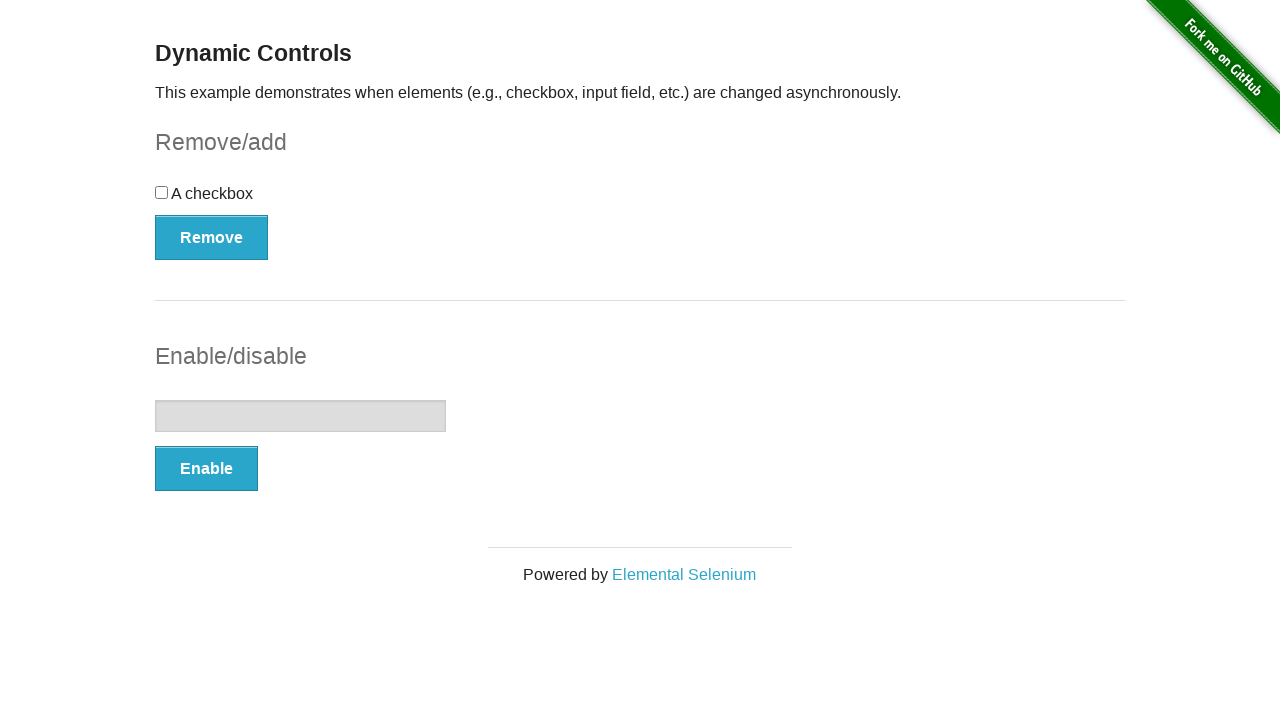

Clicked the Remove button at (212, 237) on xpath=//button[text()='Remove']
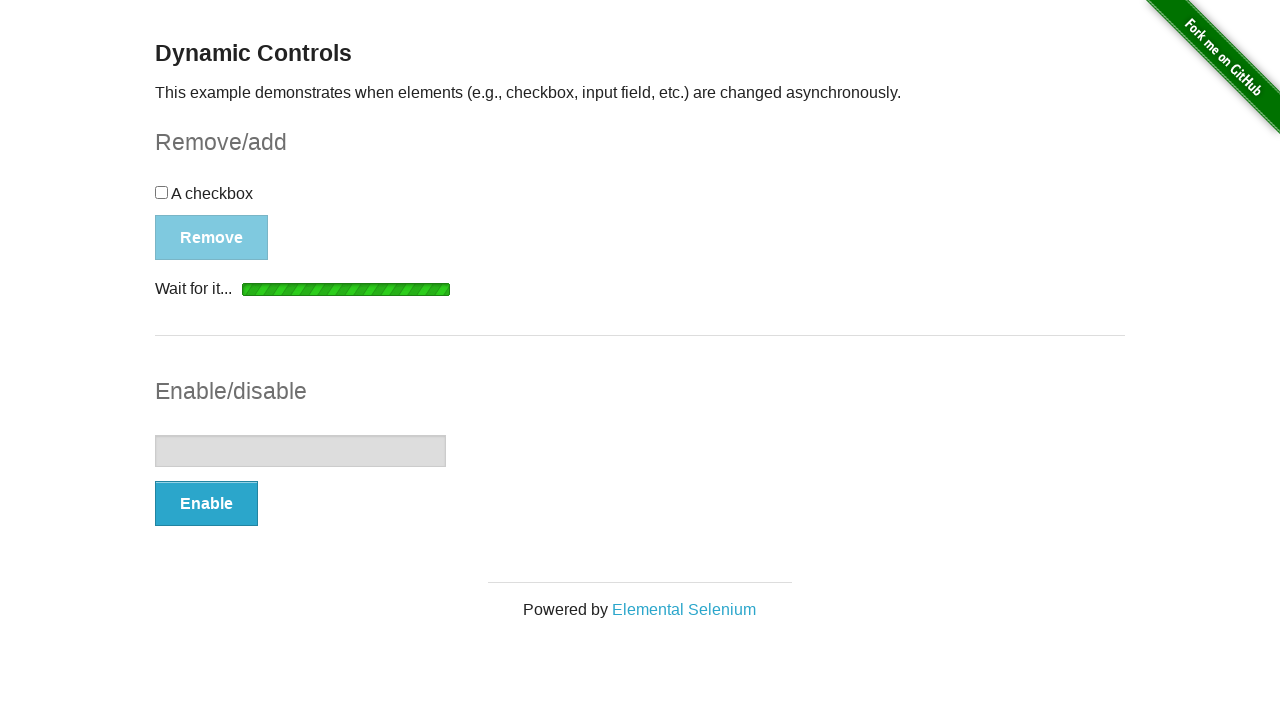

Waited for checkbox to disappear
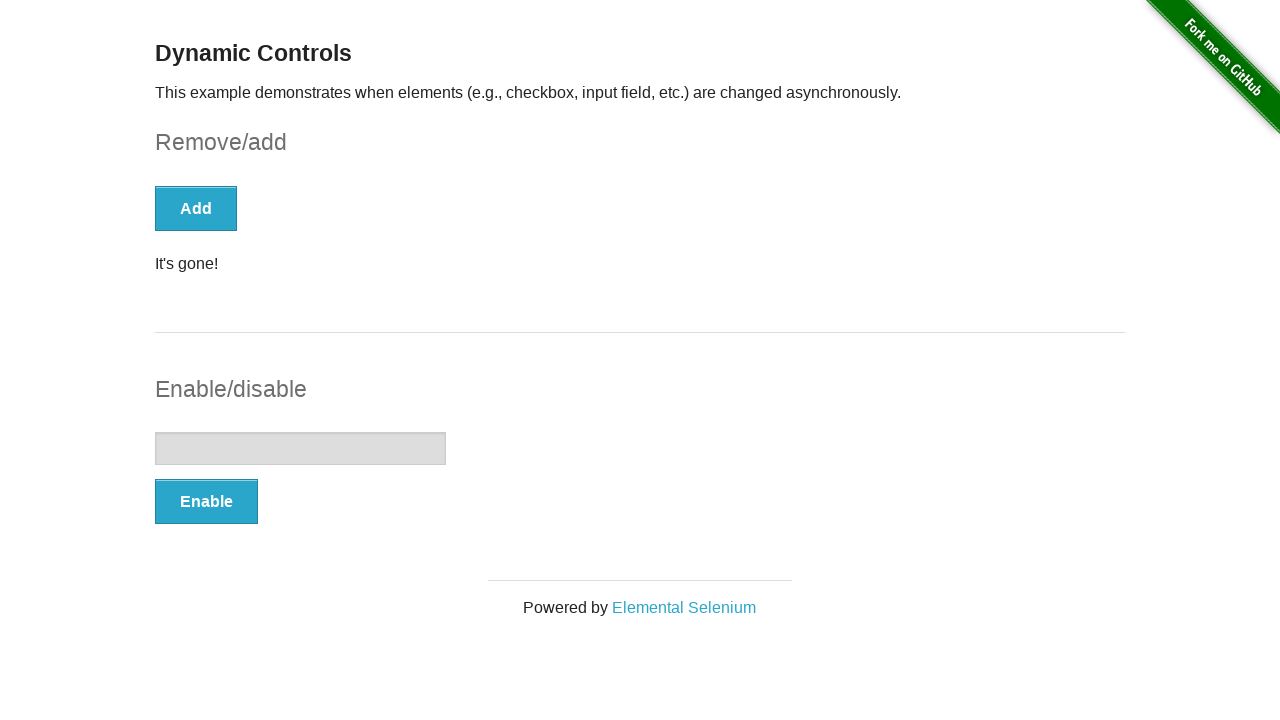

Verified 'It's gone!' message appeared
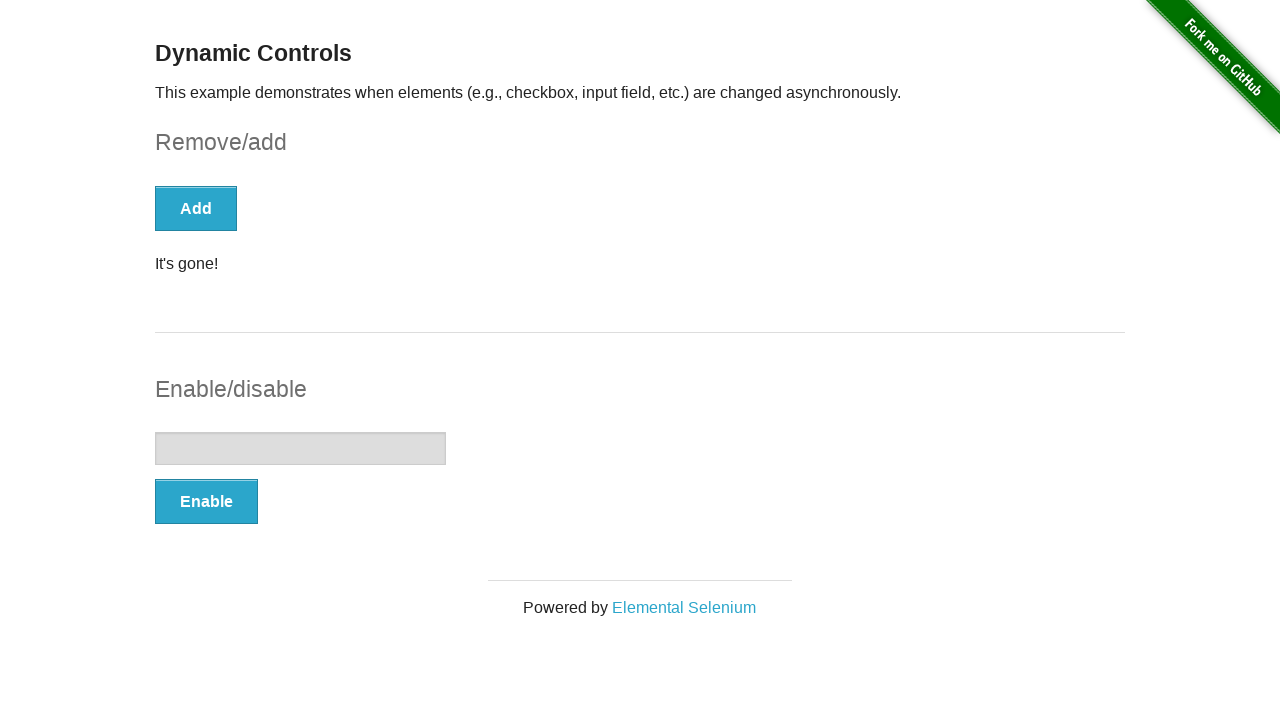

Verified checkbox is no longer present in DOM
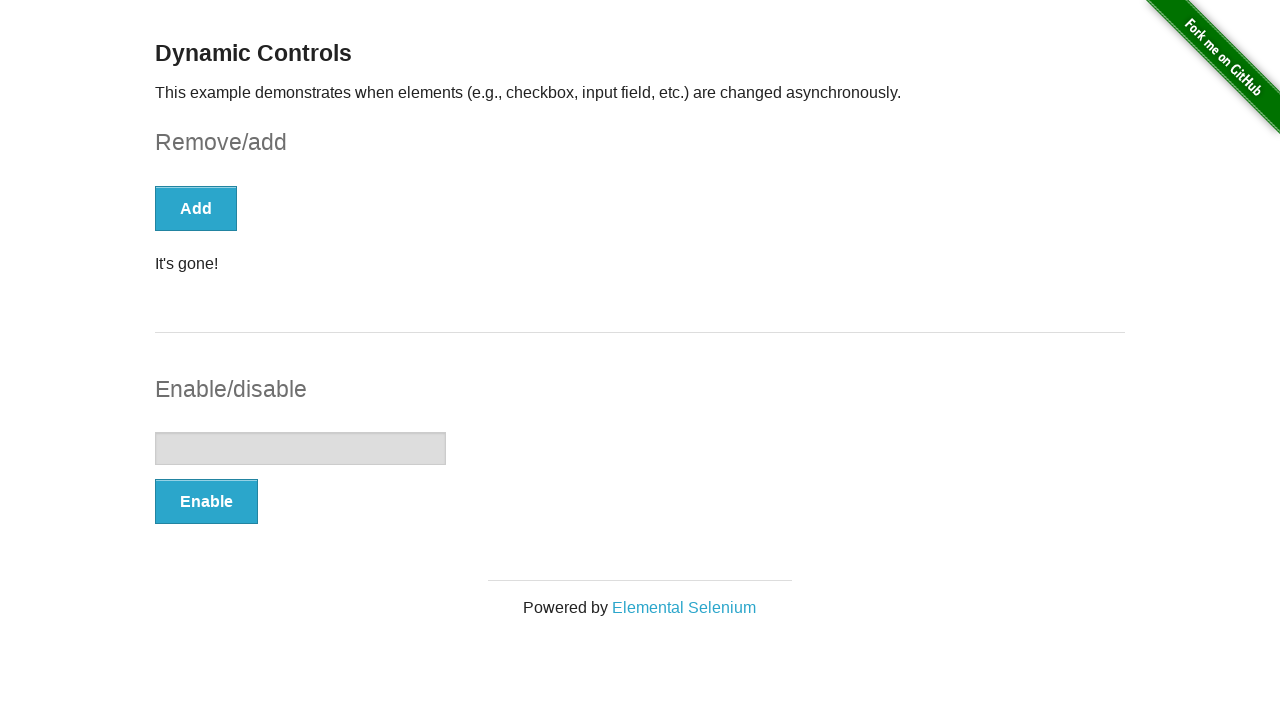

Verified input field is initially disabled
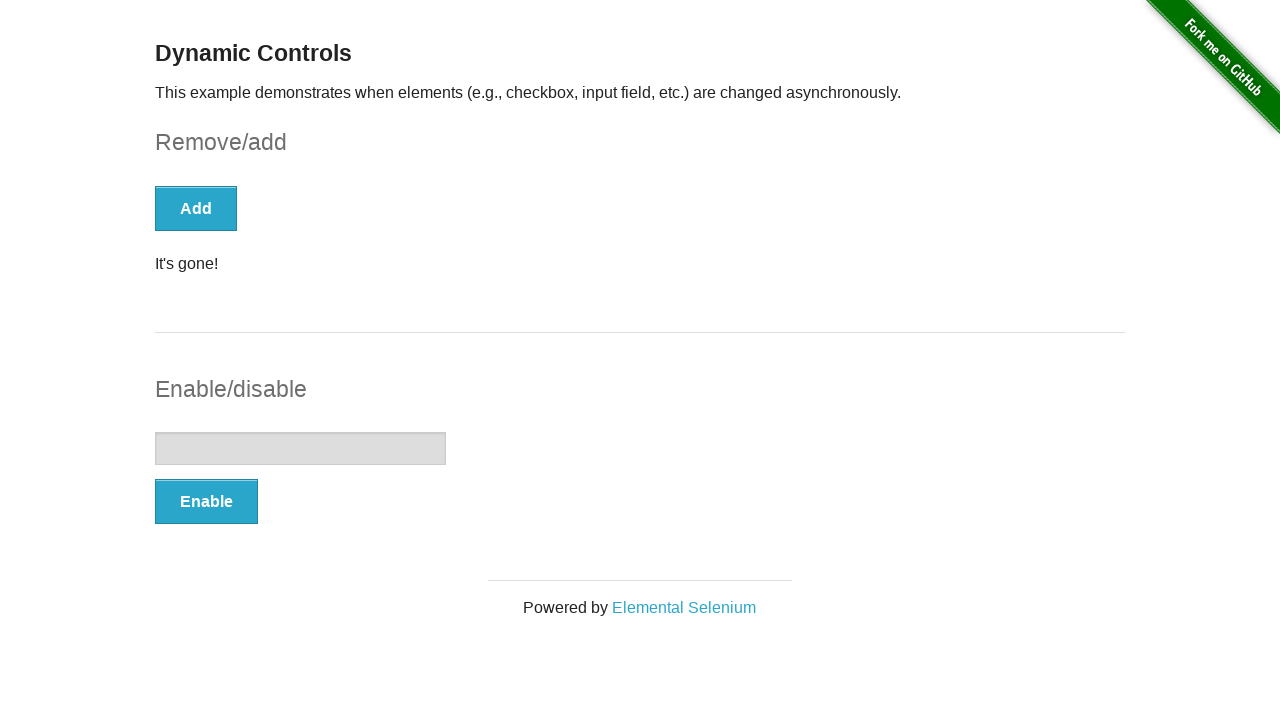

Clicked the Enable button at (206, 501) on xpath=//button[text()='Enable']
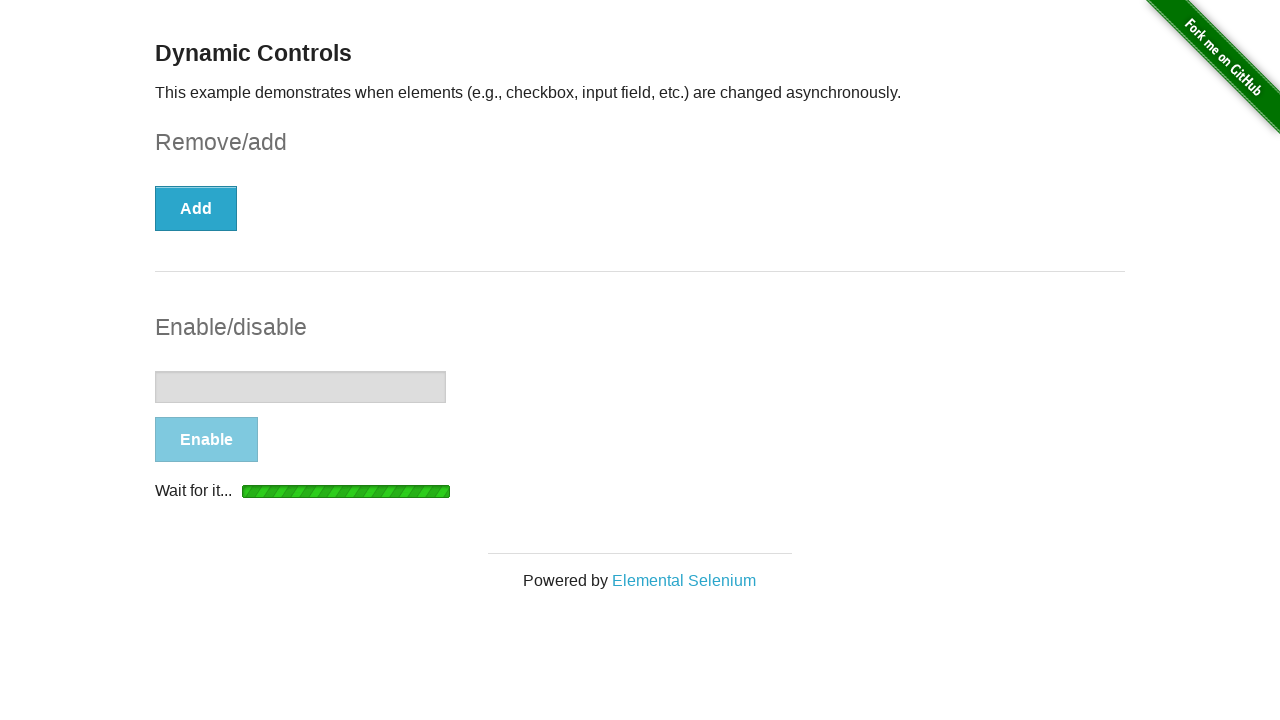

Waited for input field to become enabled
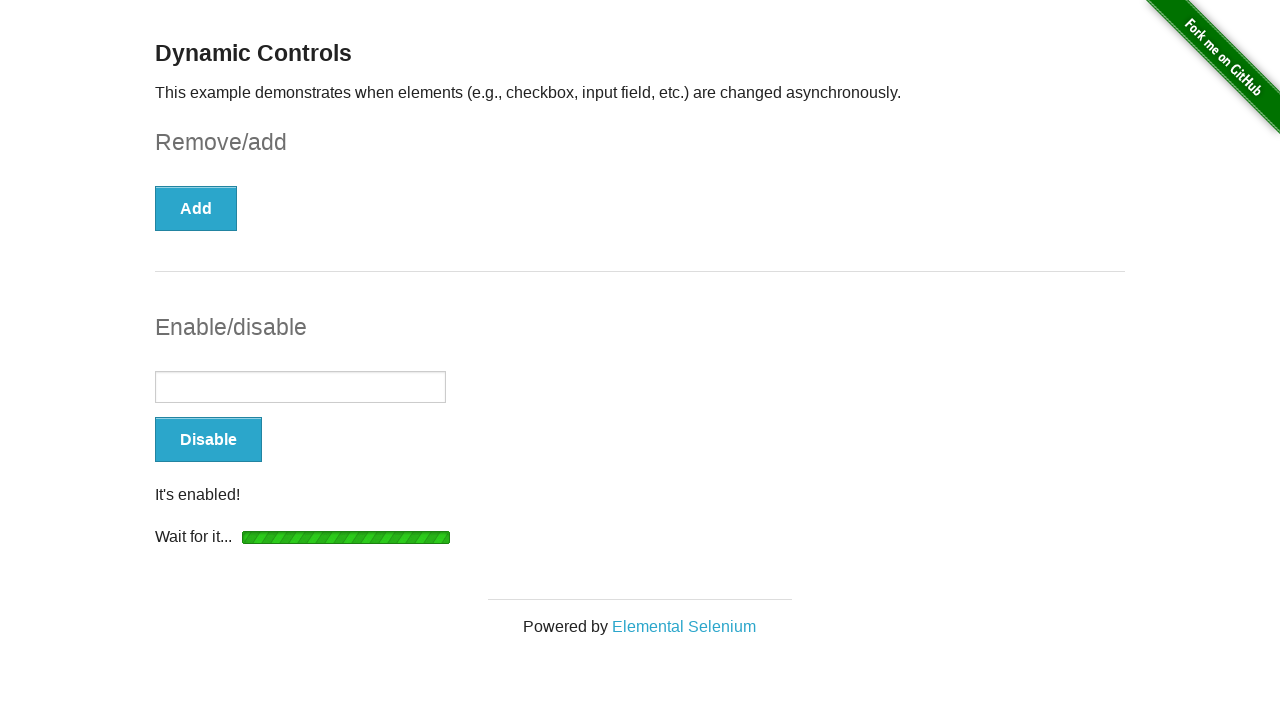

Verified input field is now enabled
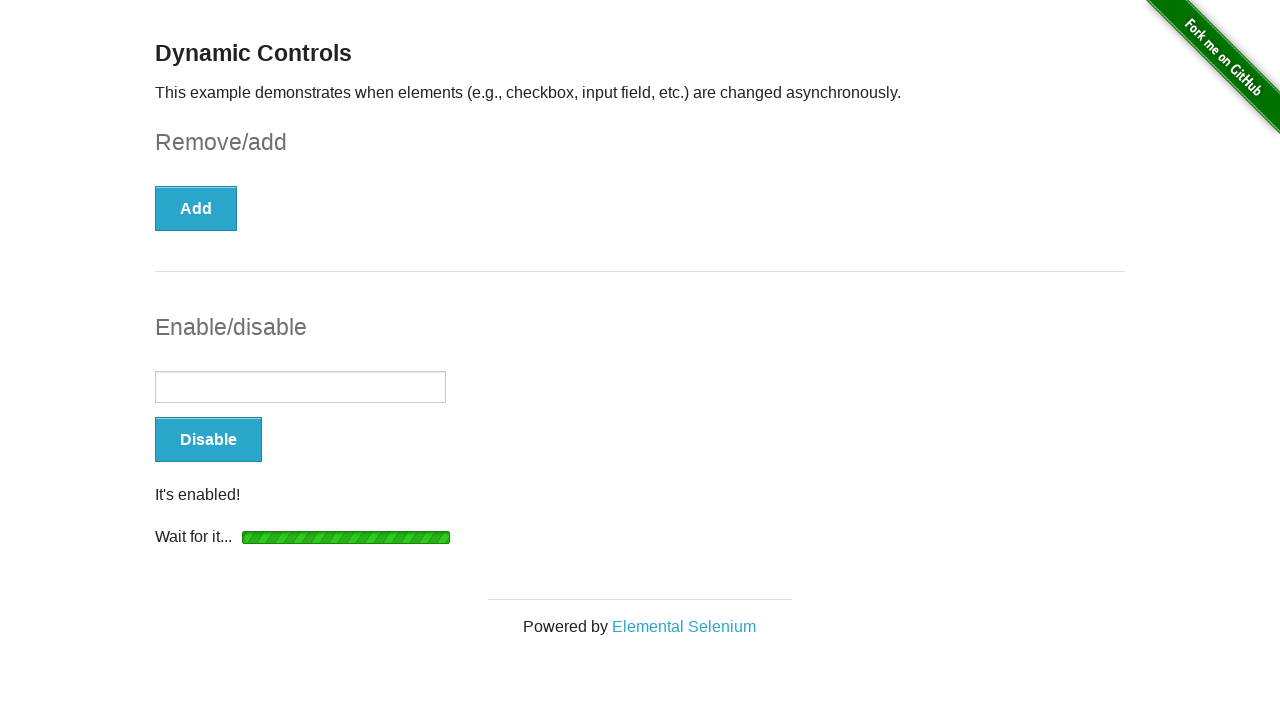

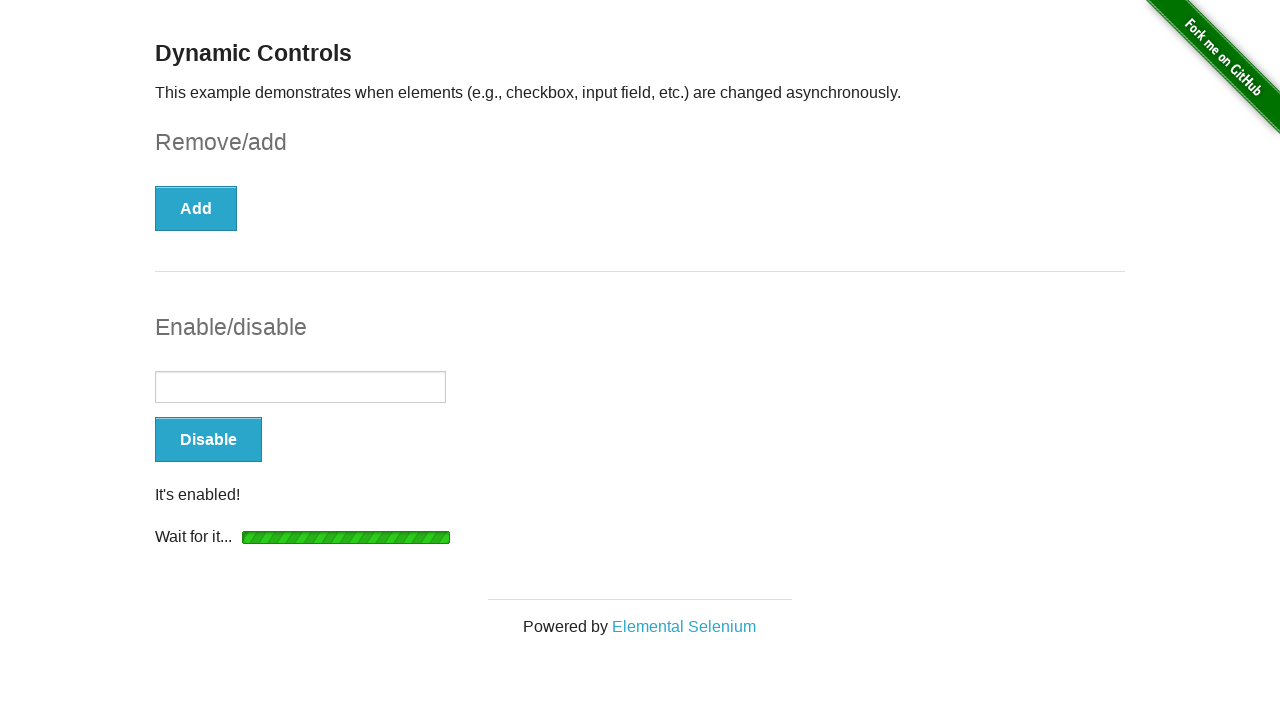